Tests browser window handling functionality by clicking a button to open a new window, switching between parent and child windows, and verifying the parent window's elements are still accessible after closing the child window.

Starting URL: https://www.leafground.com/window.xhtml

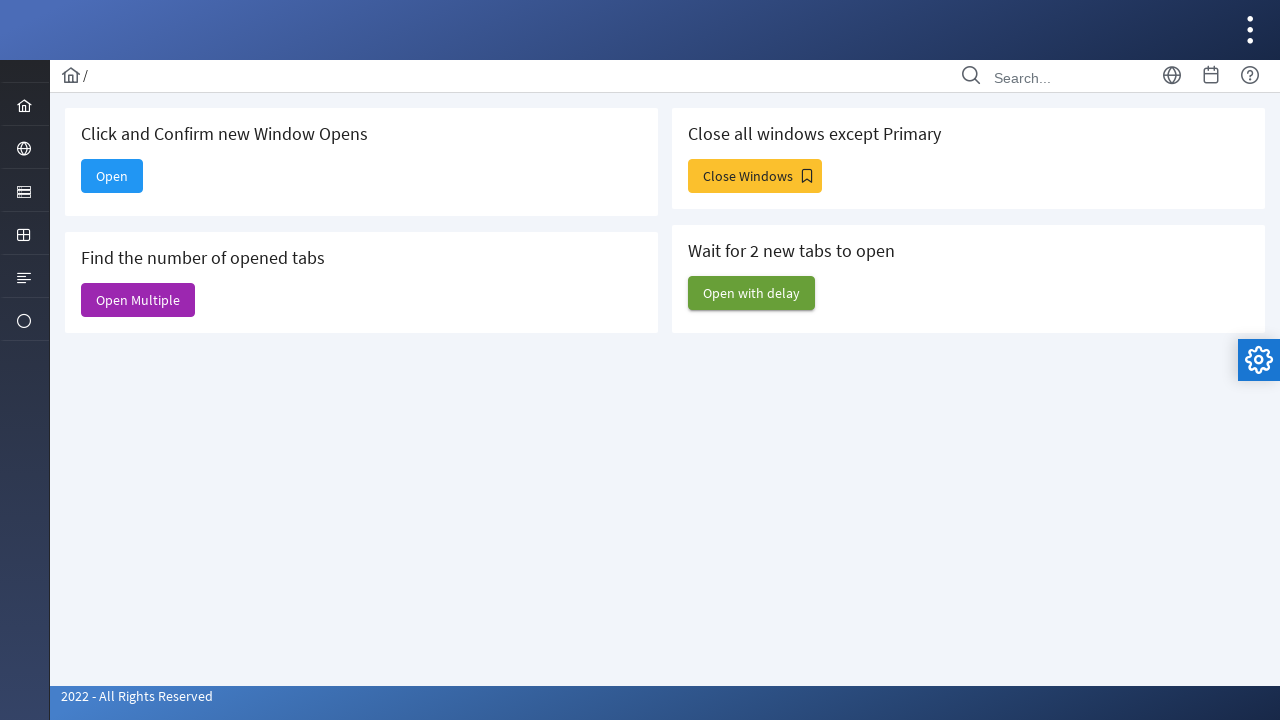

Clicked button to open new window at (112, 176) on #j_idt88\:new
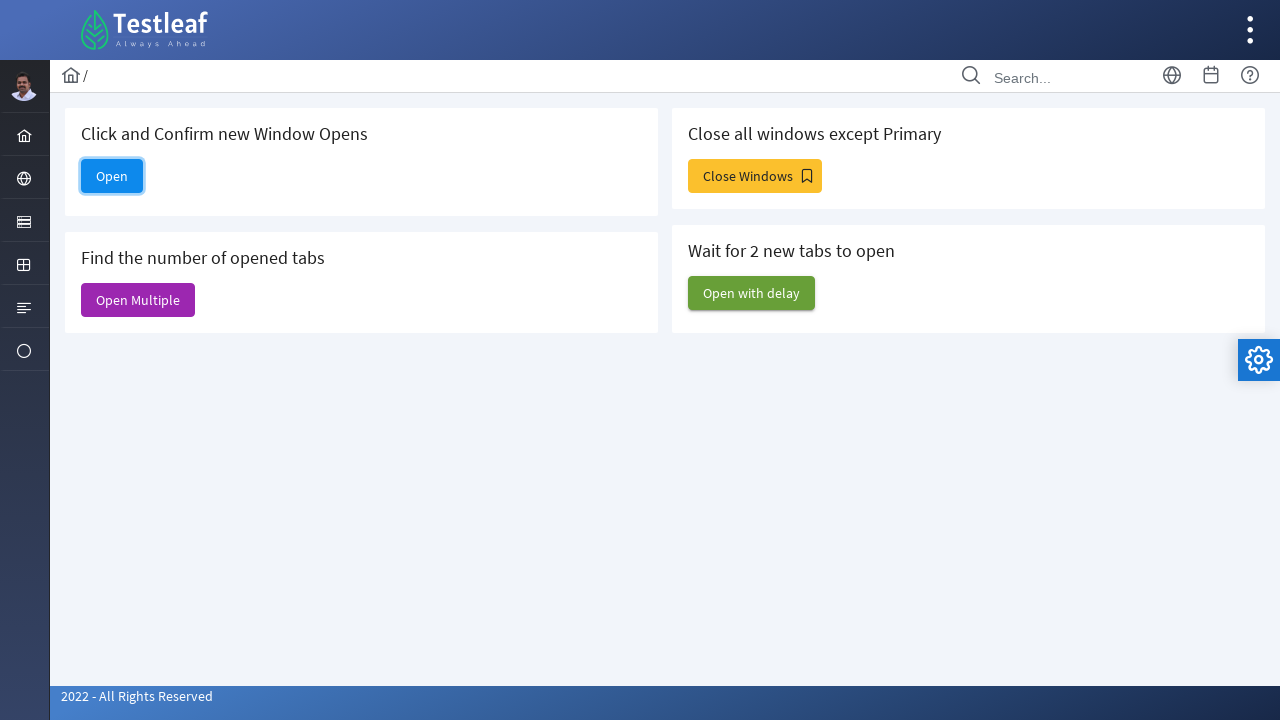

Captured new child window page object
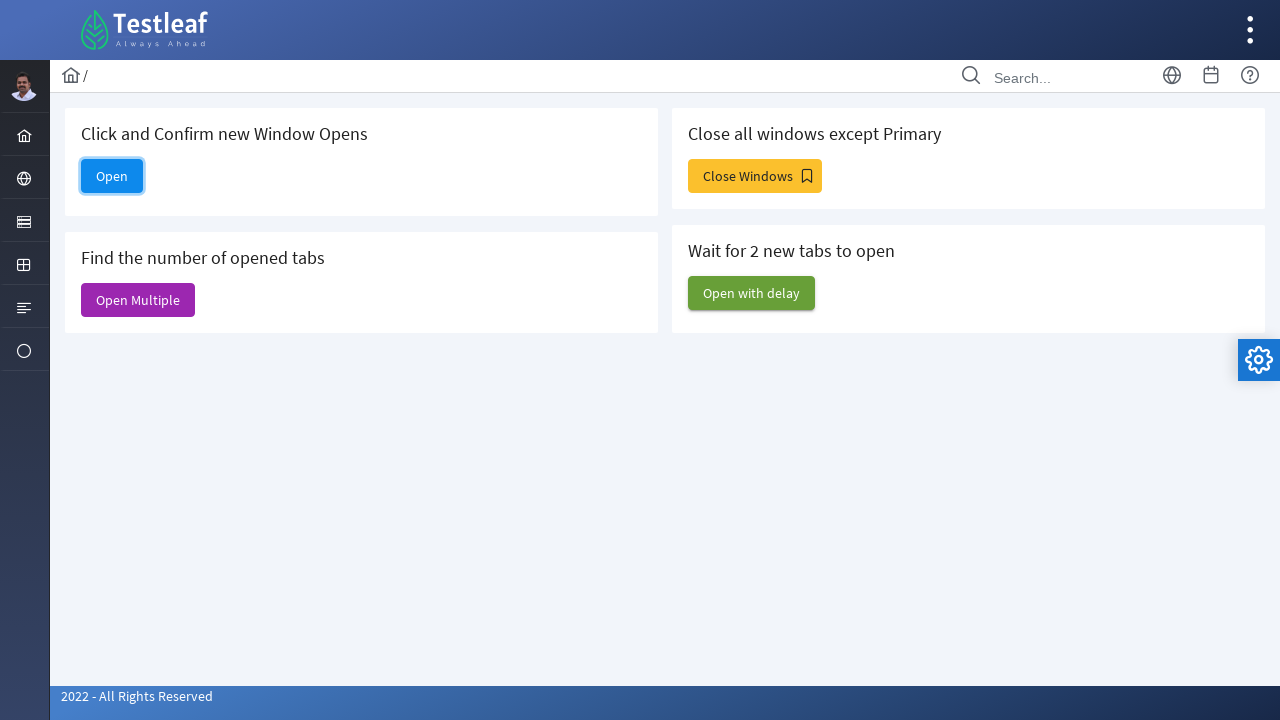

Child window page loaded
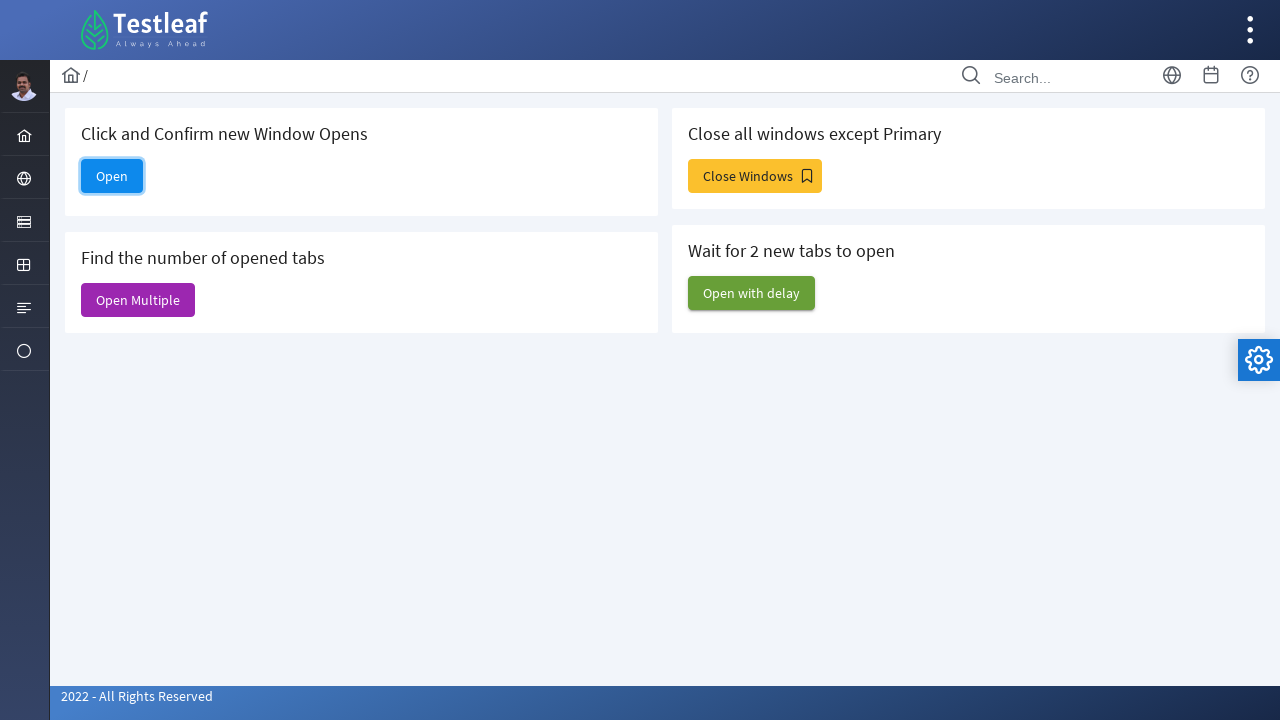

Retrieved child window title: Dashboard
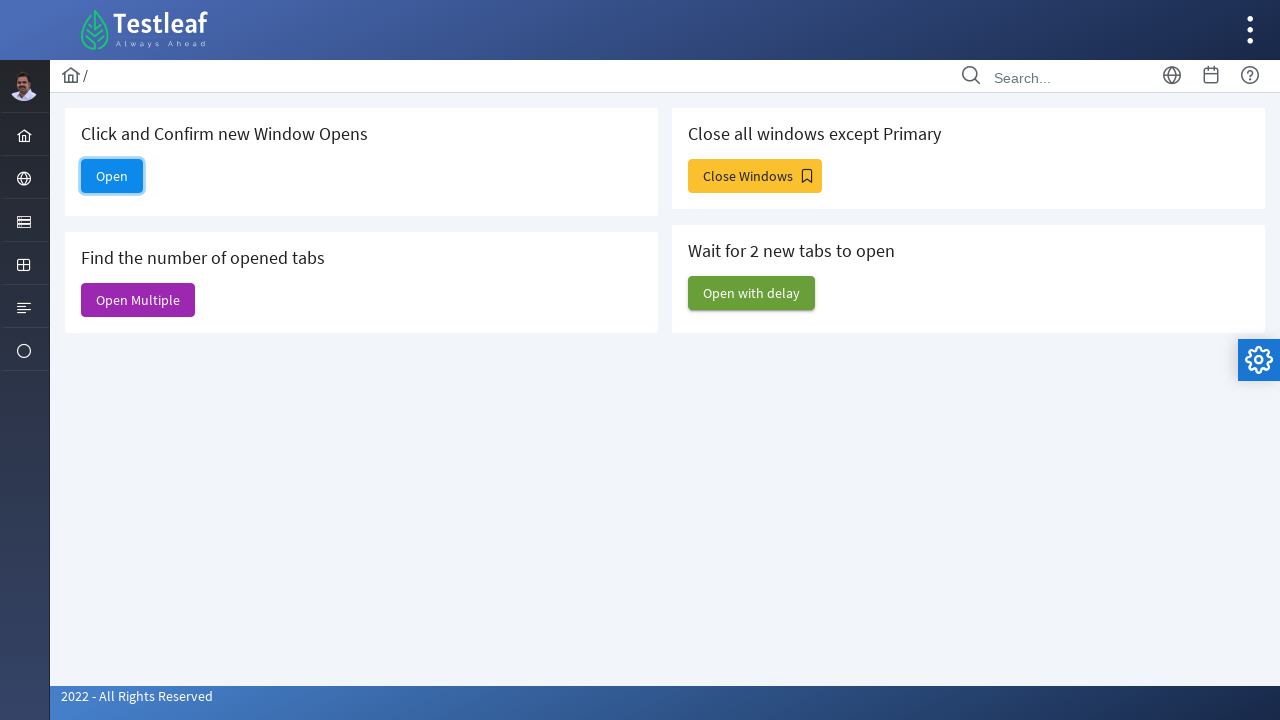

Closed child window
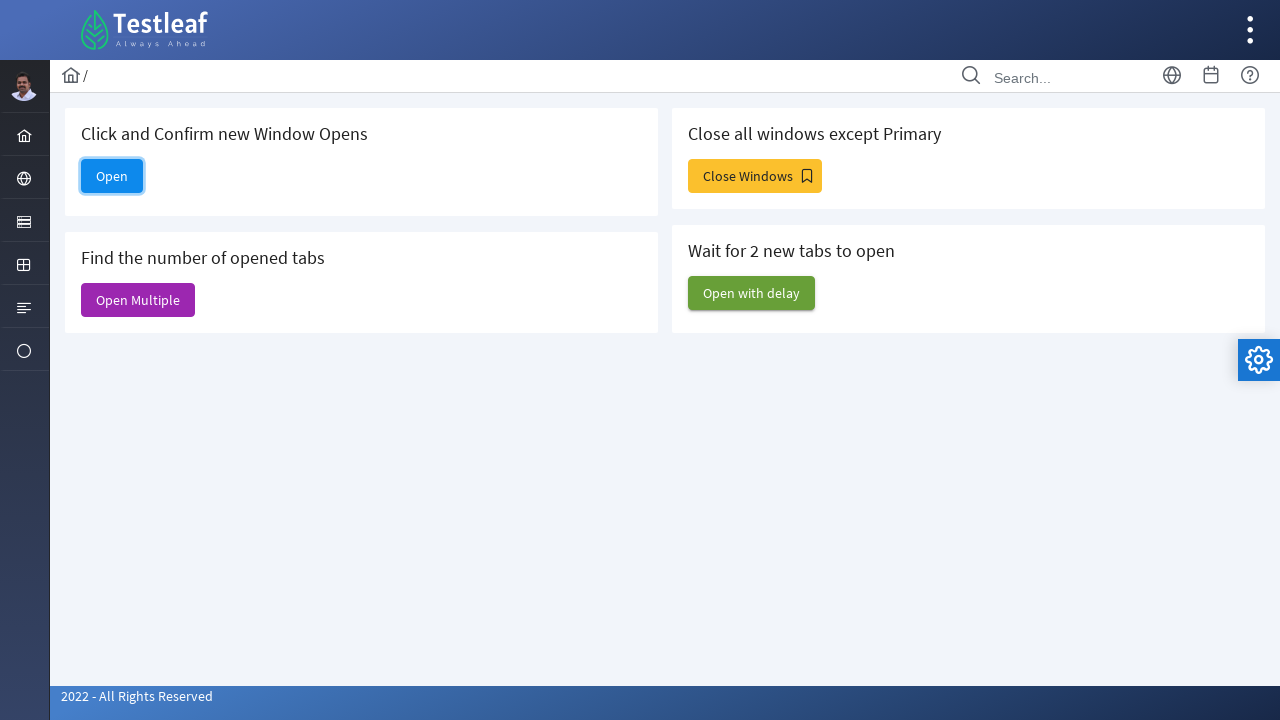

Parent window open button element is accessible
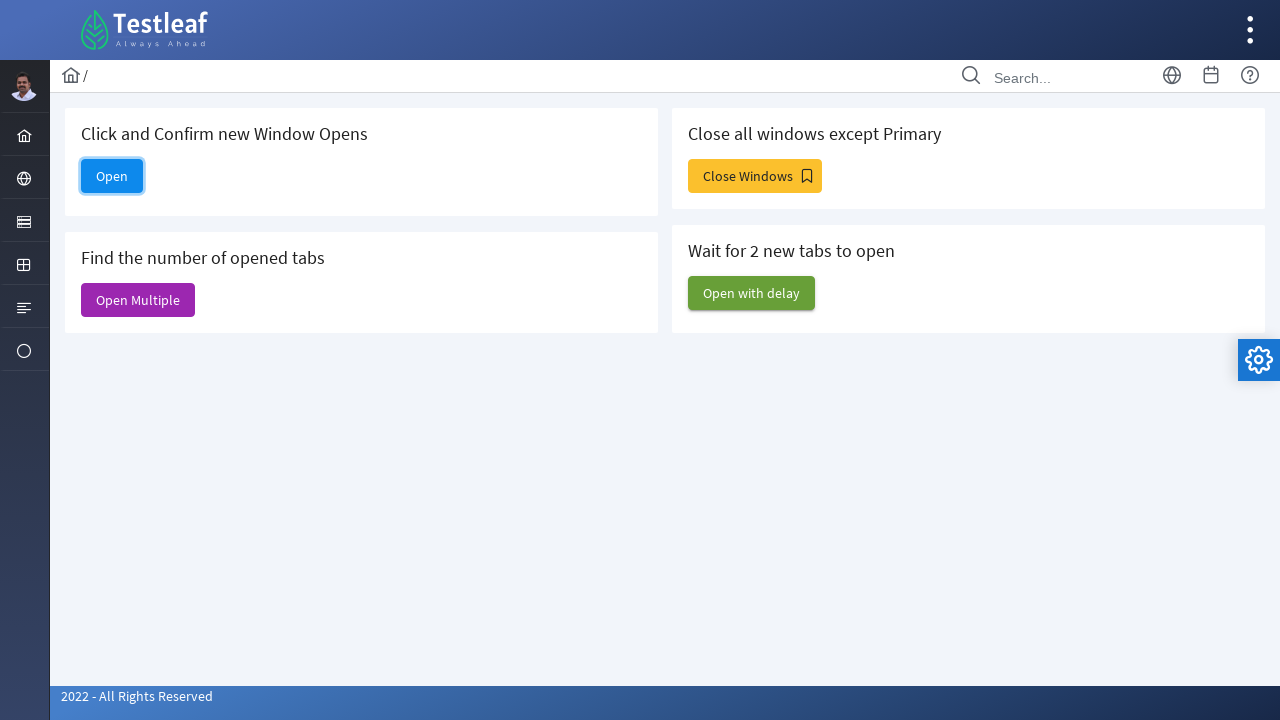

Verified open button is visible on parent window: True
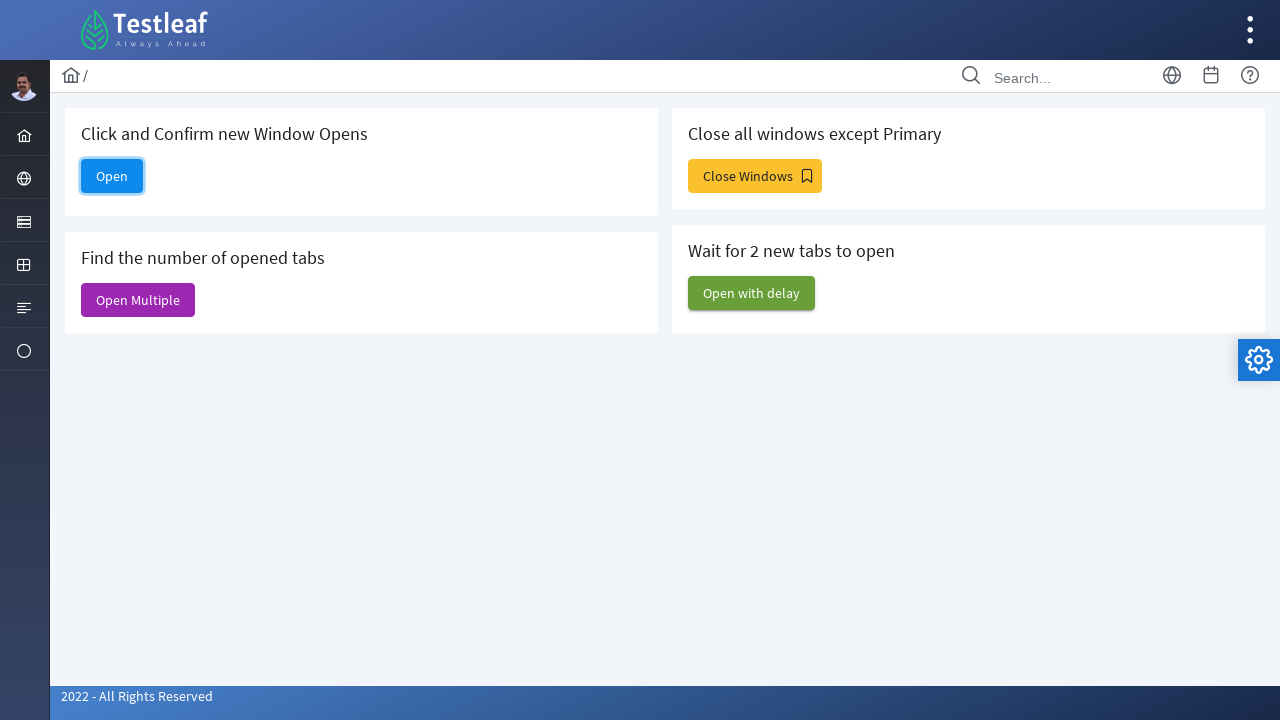

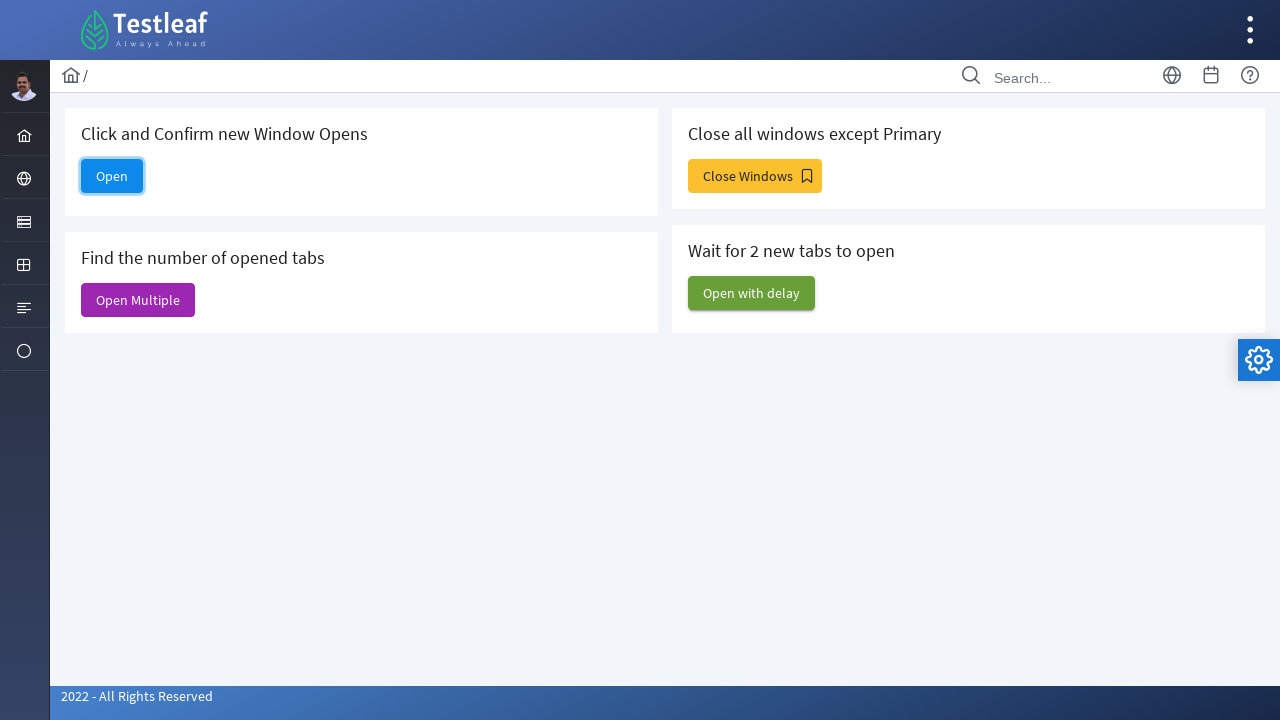